Tests geolocation functionality by setting custom coordinates, clicking the button to detect location, and verifying the displayed latitude and longitude values

Starting URL: https://the-internet.herokuapp.com/geolocation

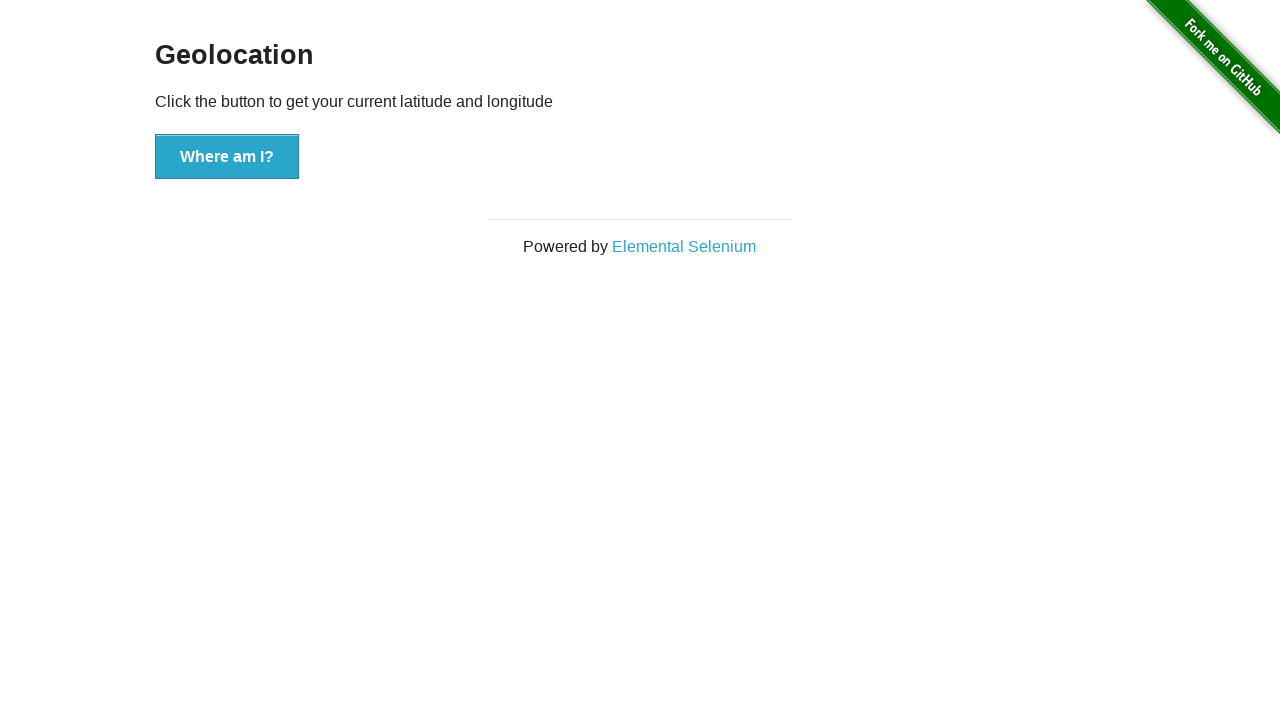

Granted geolocation permissions to context
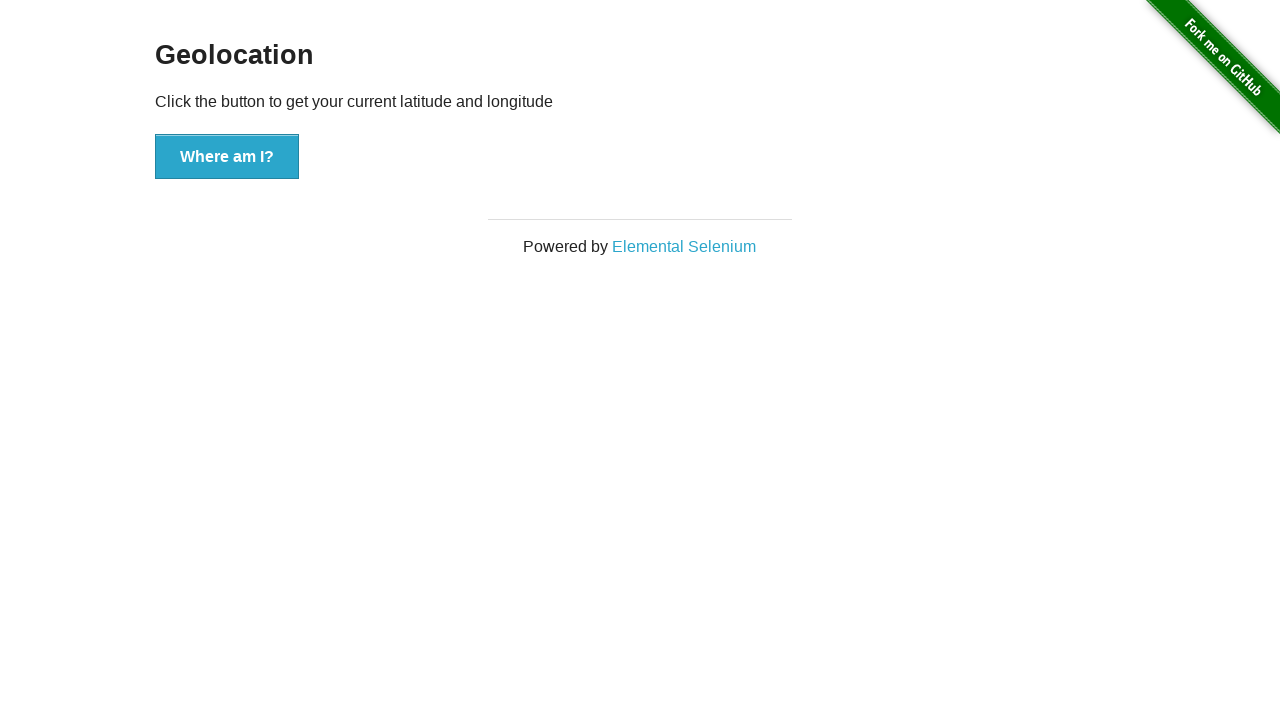

Set custom geolocation coordinates (latitude: 37.386052, longitude: -122.083851)
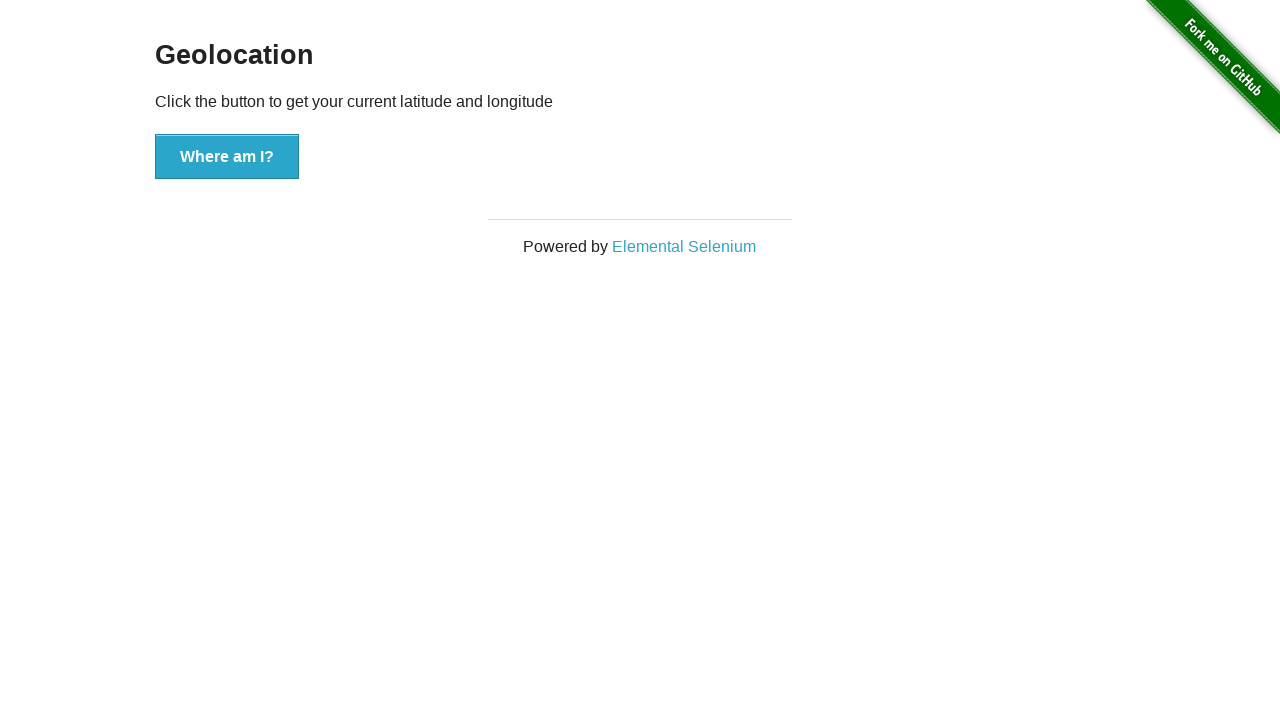

Clicked button to detect geolocation at (227, 157) on button
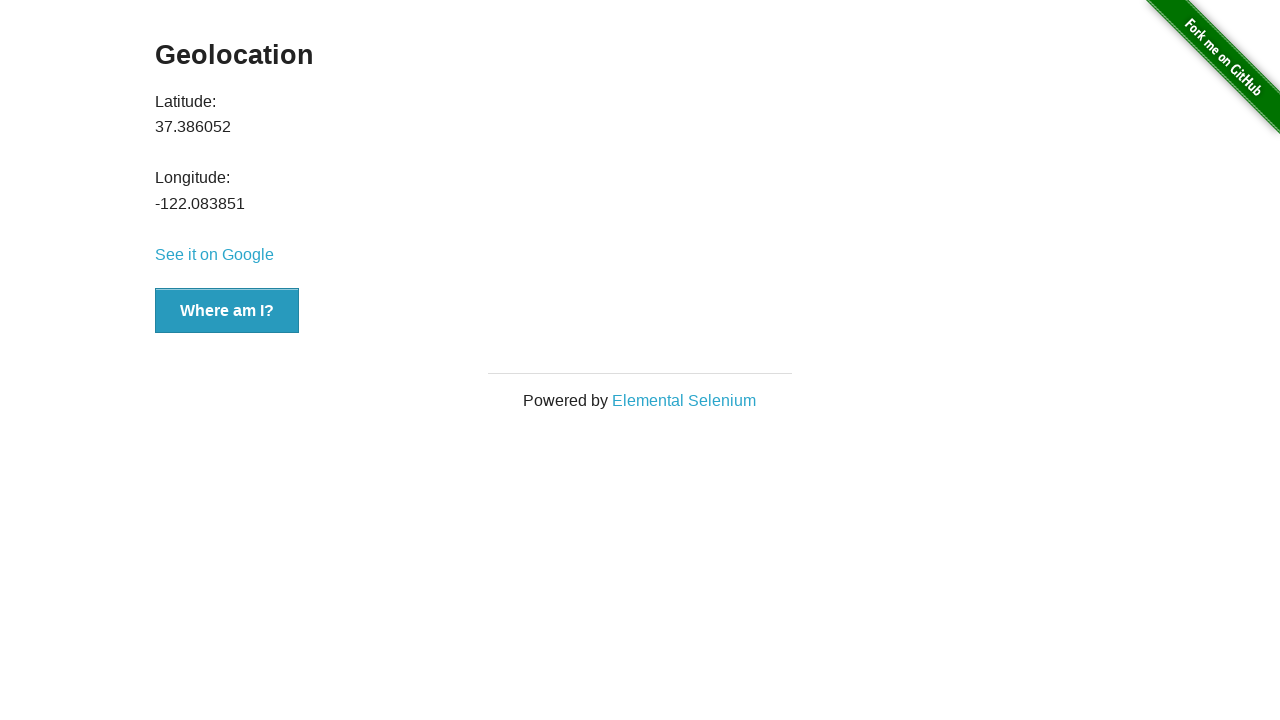

Latitude value element loaded
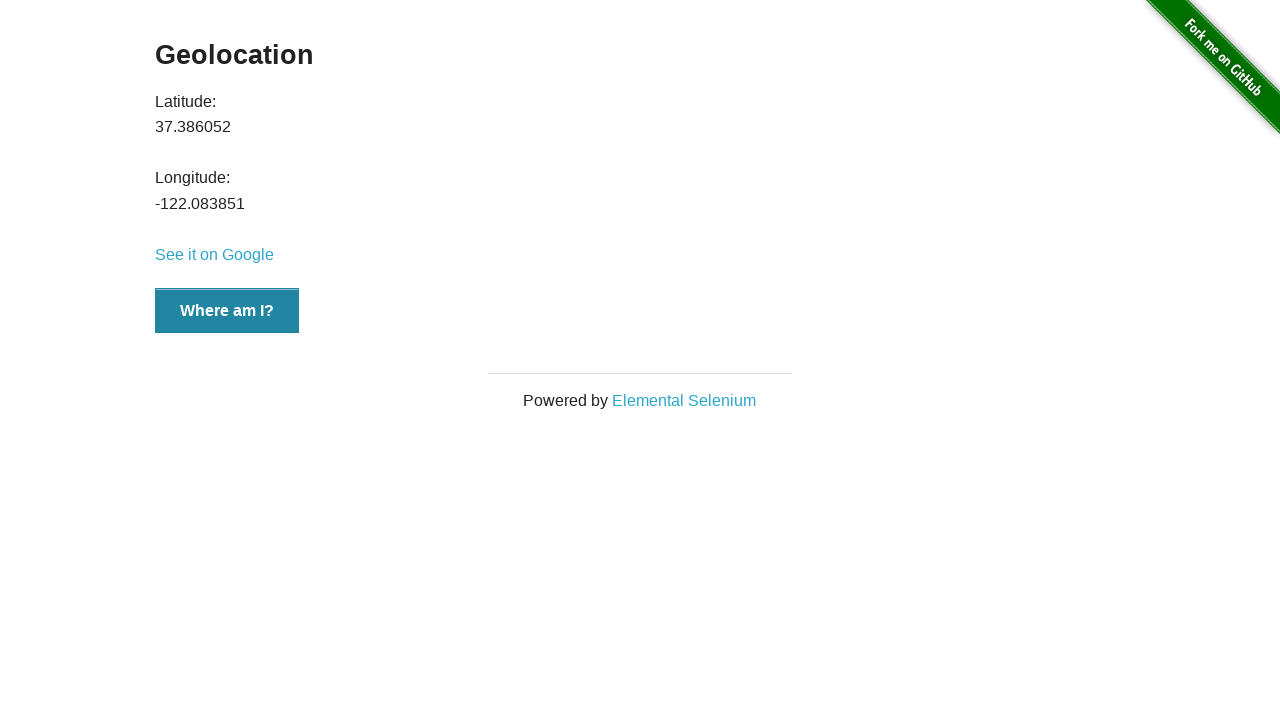

Retrieved latitude value: 37.386052
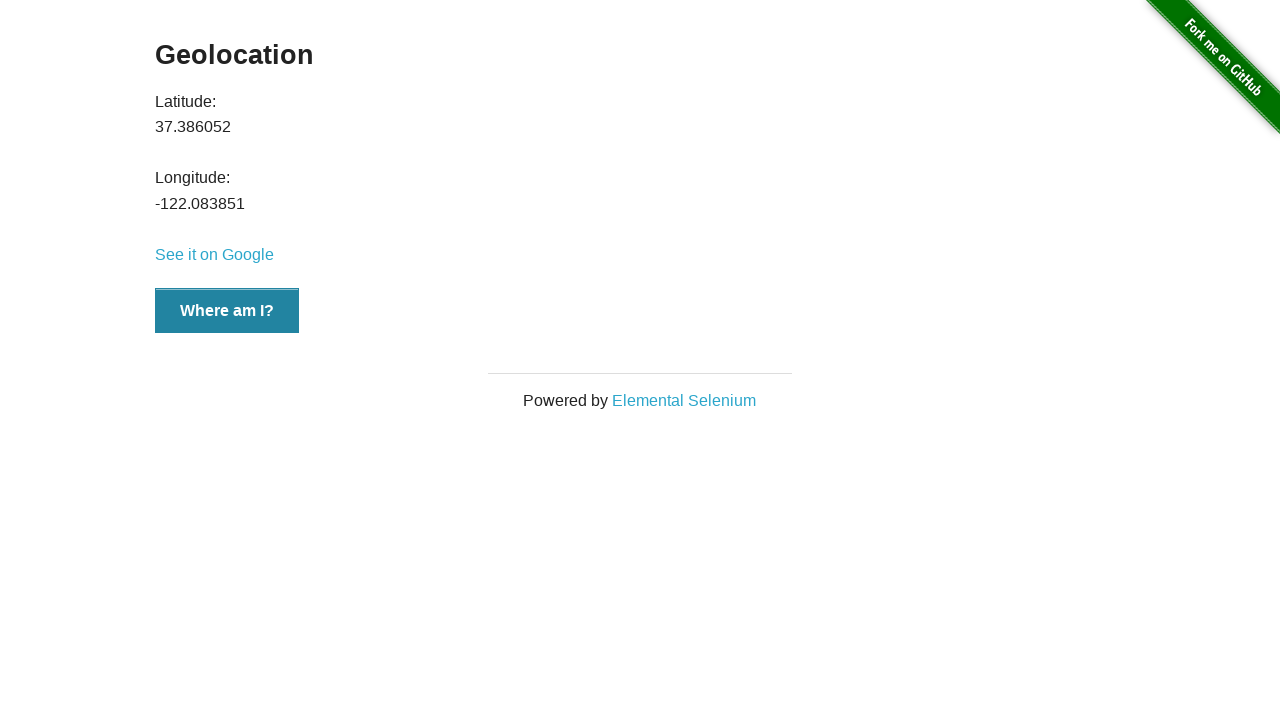

Retrieved longitude value: -122.083851
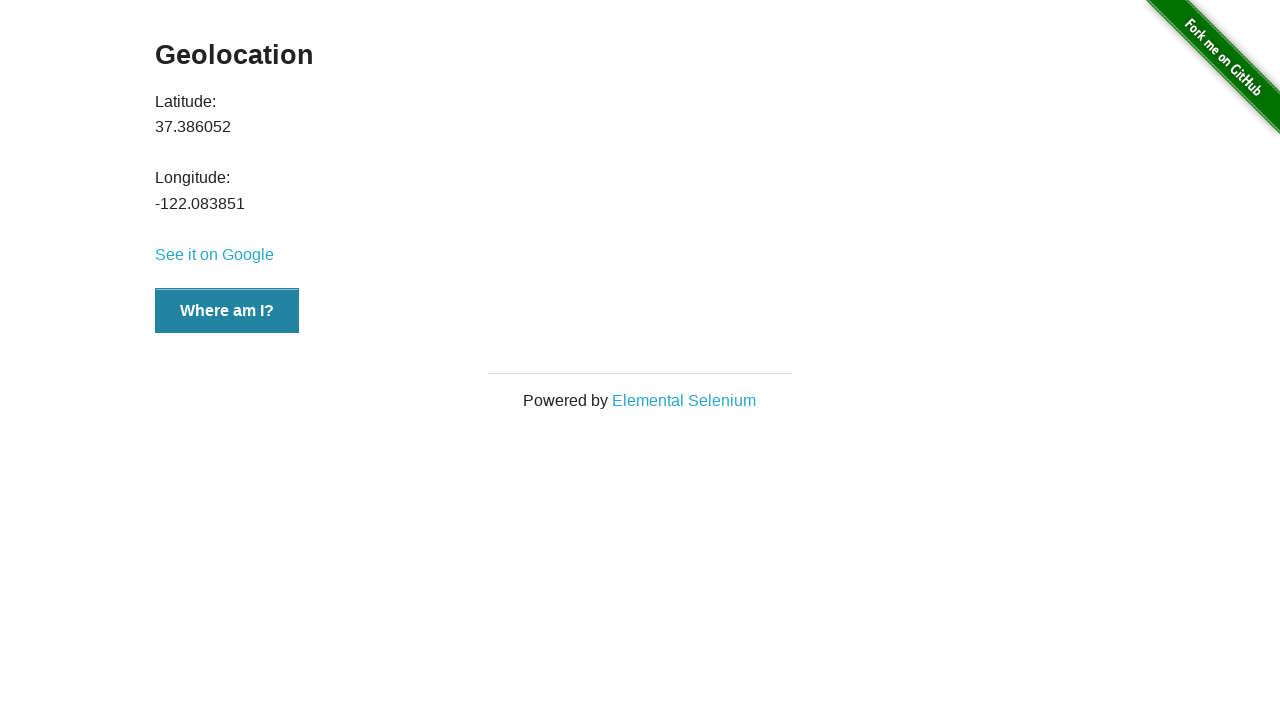

Verified latitude value matches expected coordinate (within 0.001 tolerance)
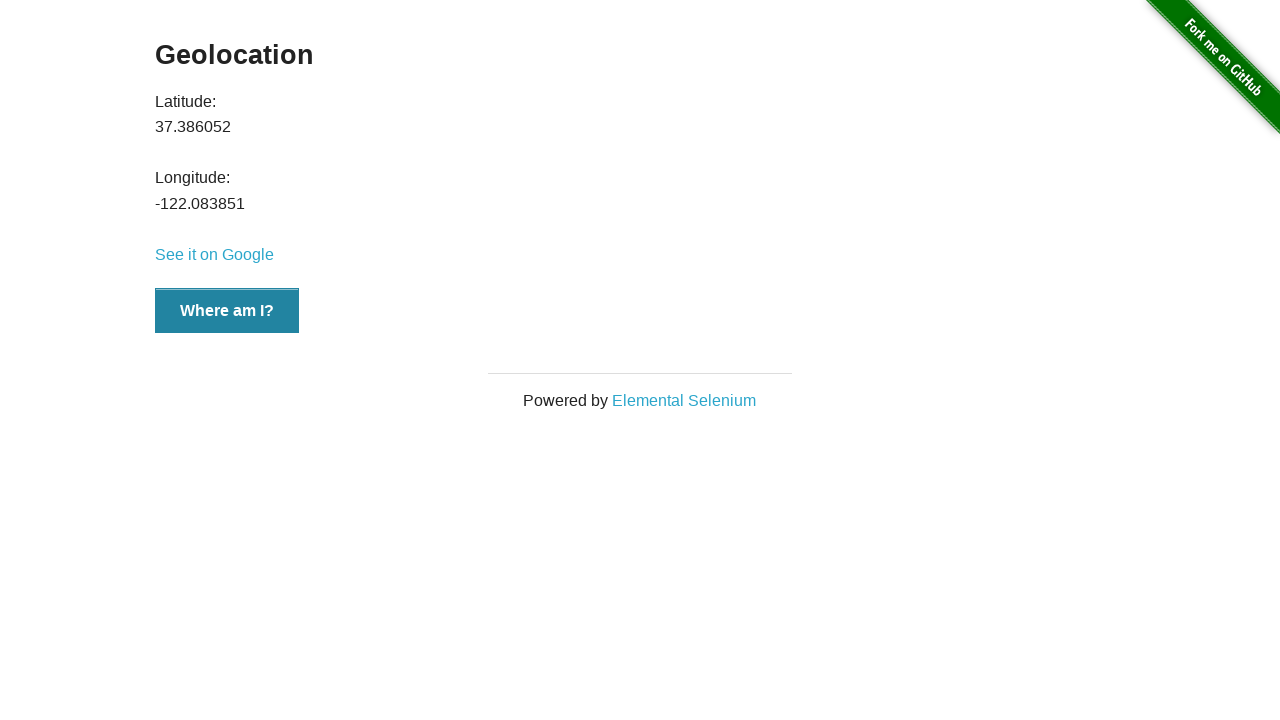

Verified longitude value matches expected coordinate (within 0.001 tolerance)
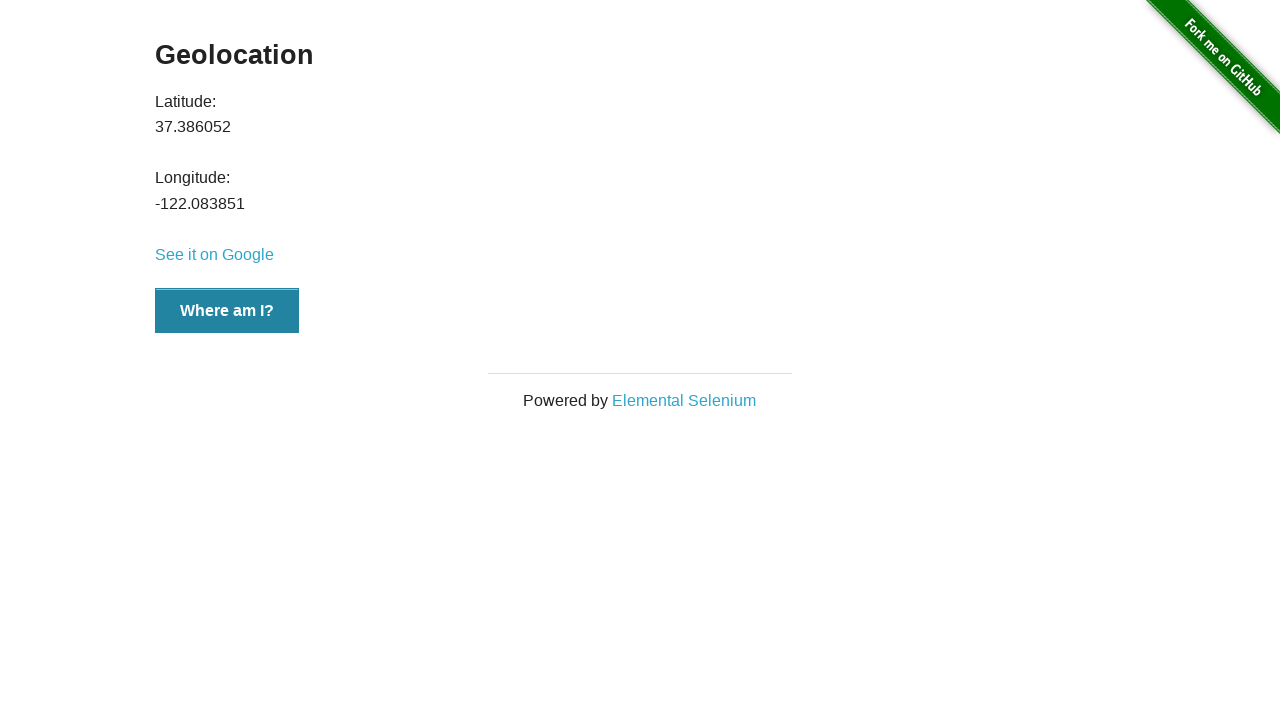

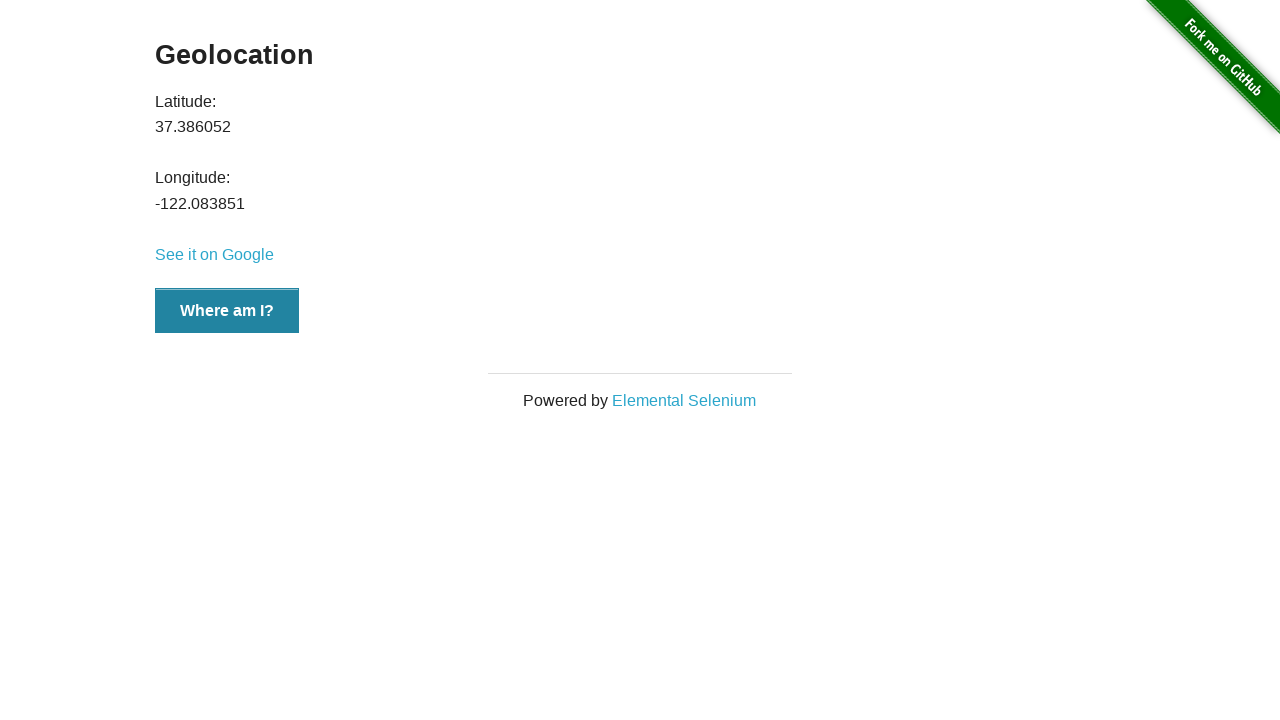